Tests generating a specific number of words by selecting the words radio button, entering a word count, and submitting the form.

Starting URL: https://lipsum.com/

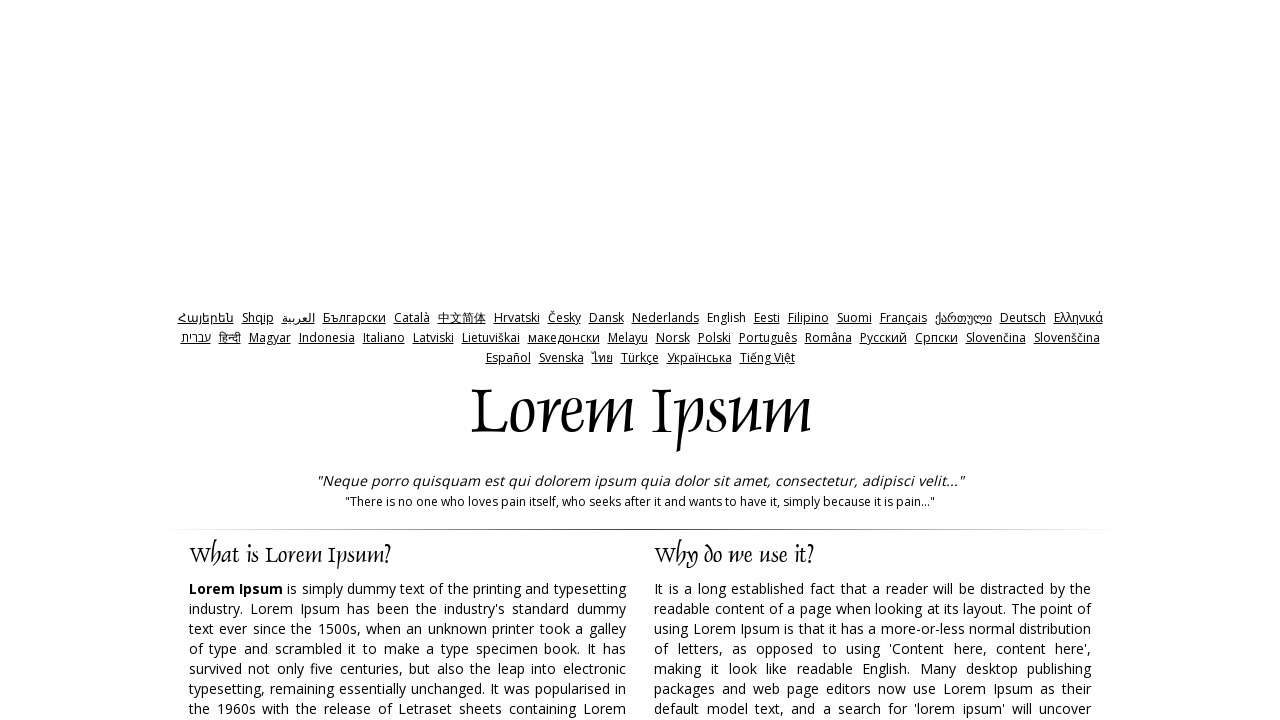

Clicked the 'words' radio button at (735, 360) on input#words
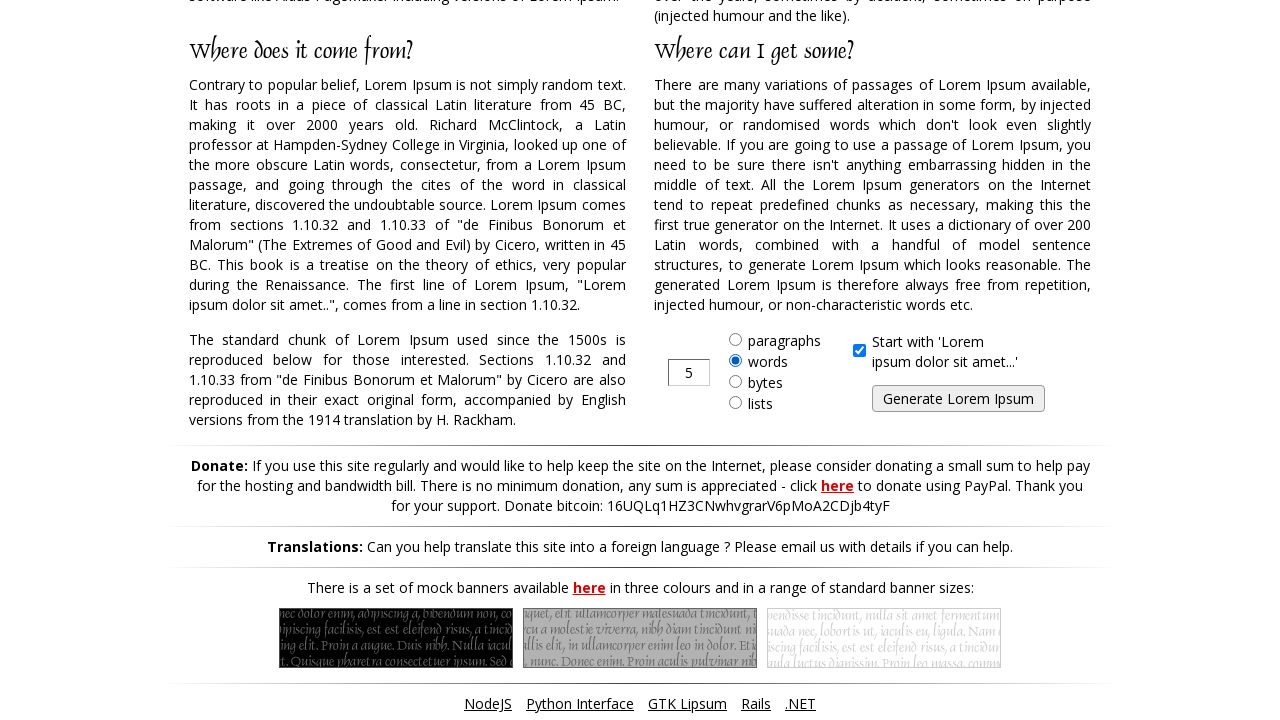

Cleared the amount input field on input#amount
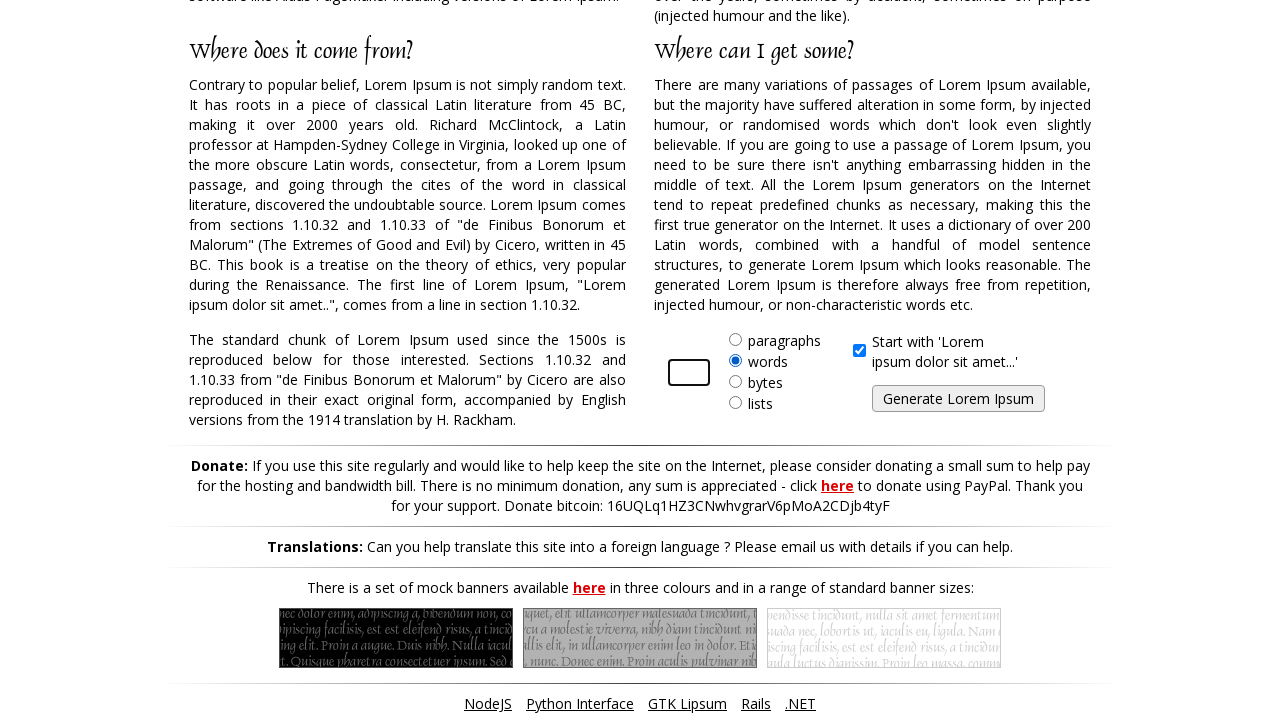

Filled amount input field with '10' words on input#amount
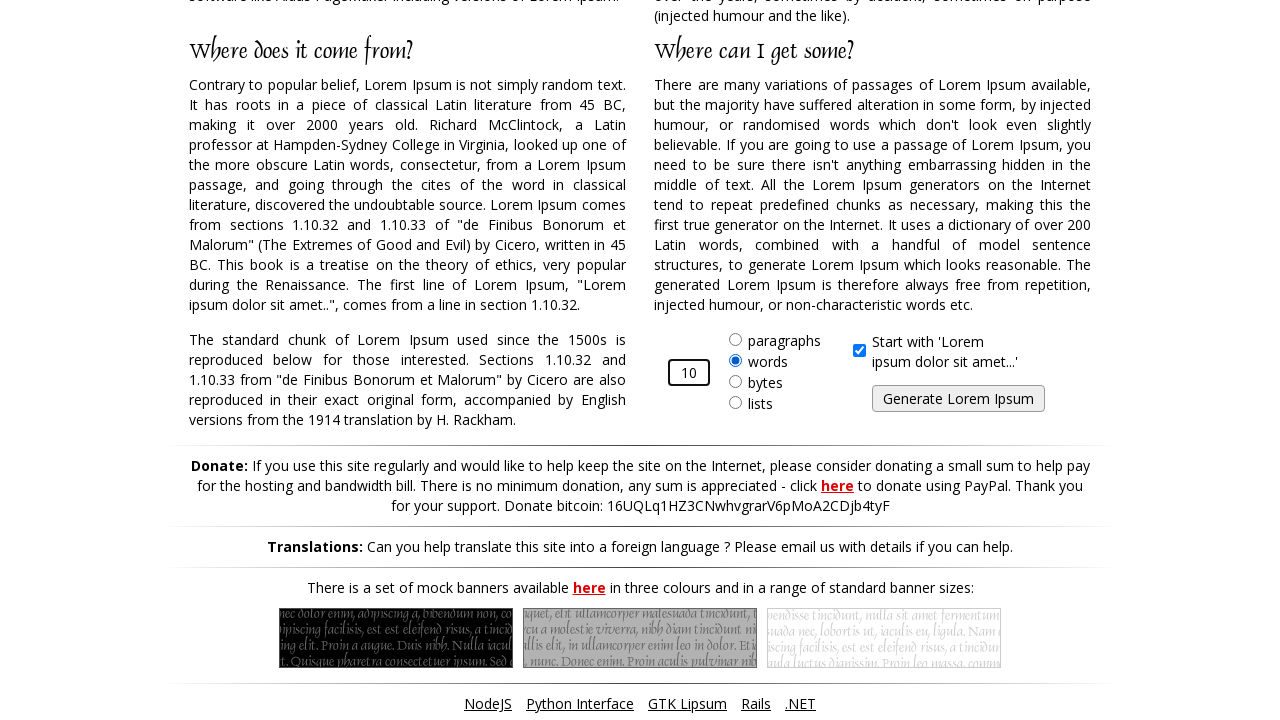

Submitted the form by pressing Enter on input#amount
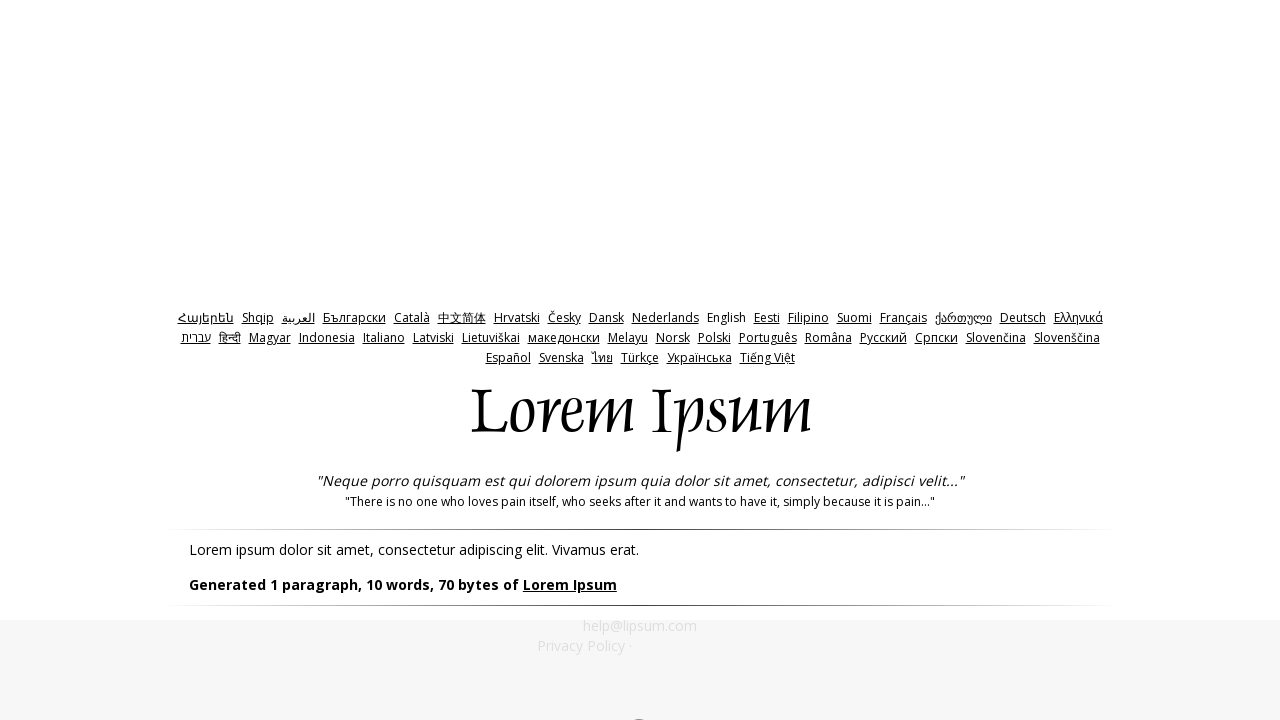

Generated text appeared in the lipsum div
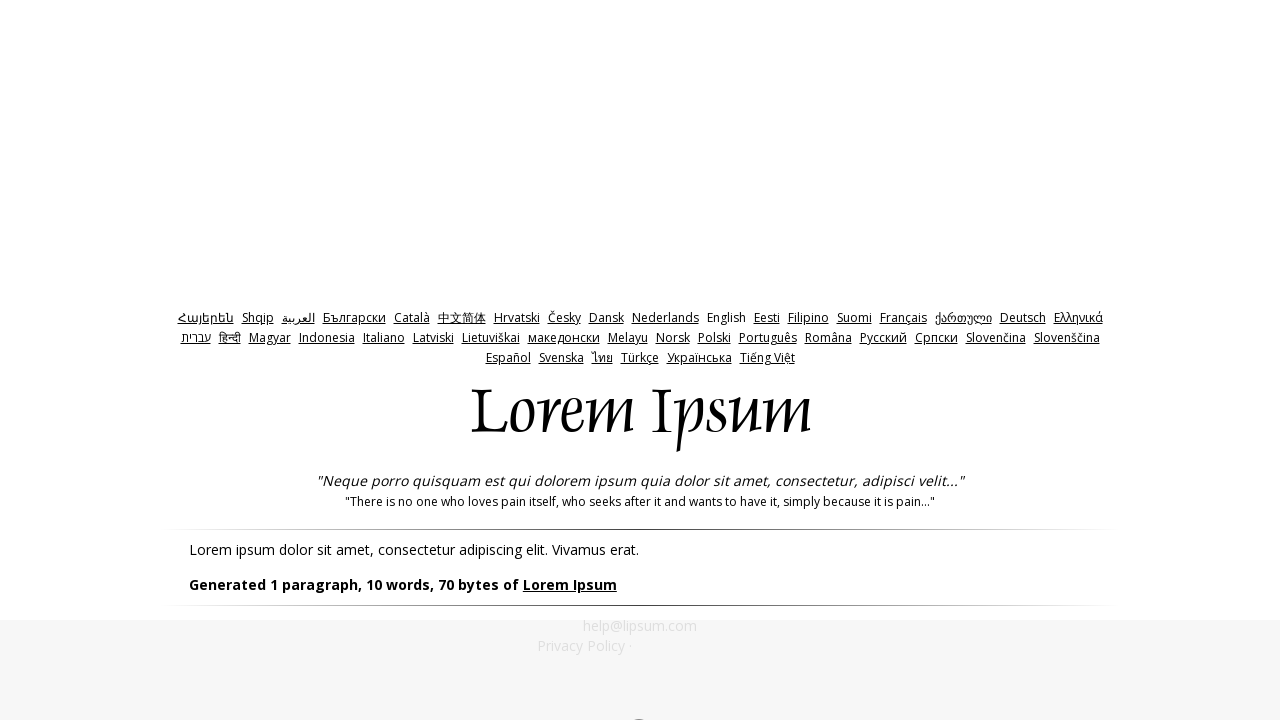

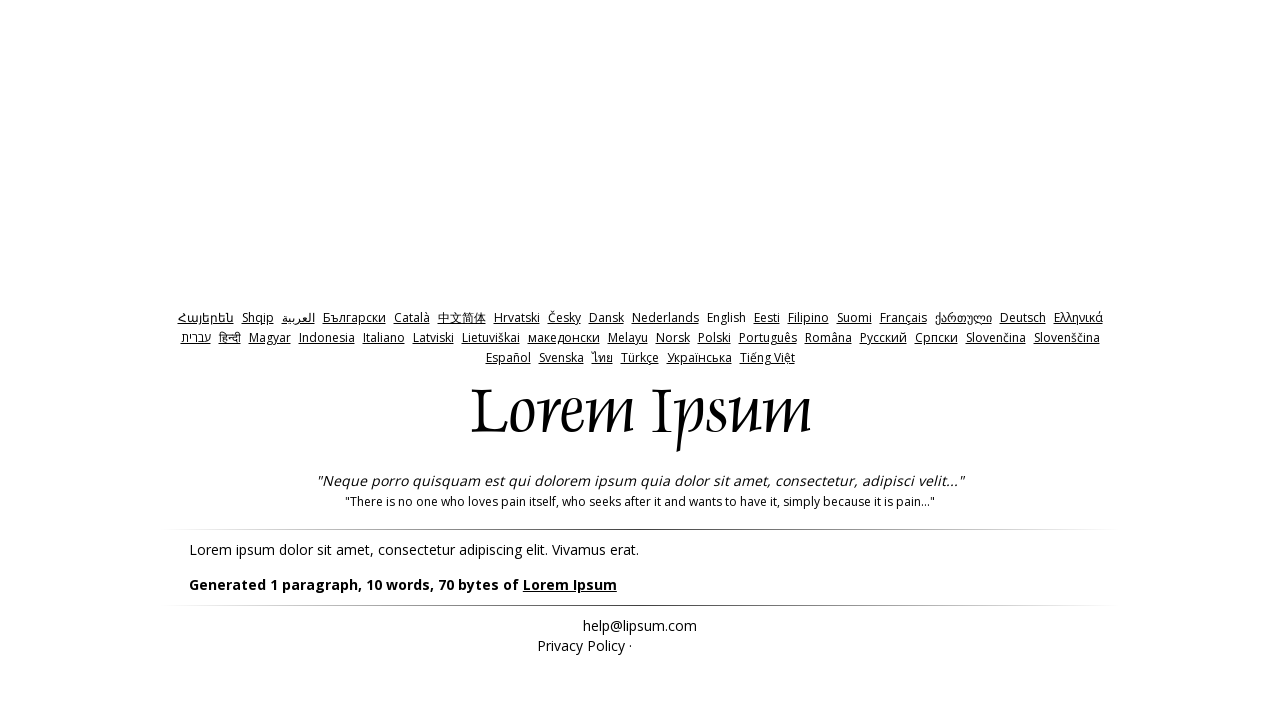